Tests input functionality by navigating to the Inputs page and filling a number input field

Starting URL: https://practice.cydeo.com/

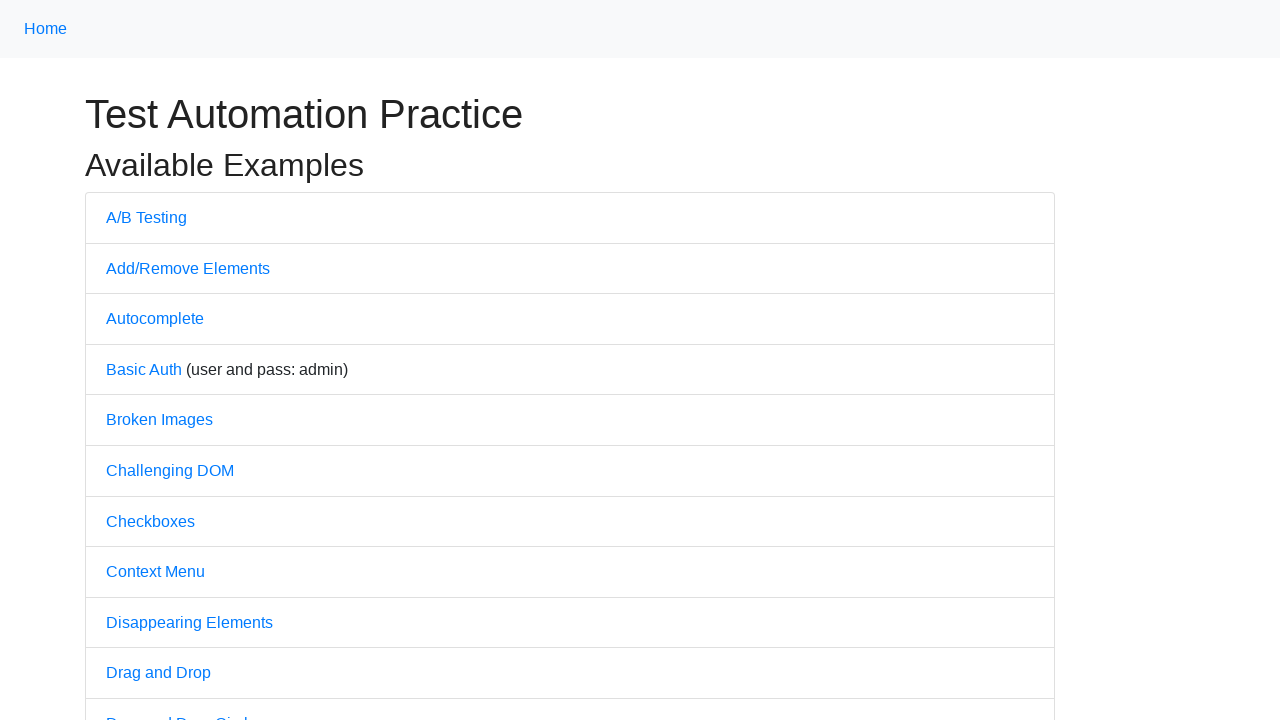

Clicked on the Inputs link at (128, 361) on internal:text="Inputs"i
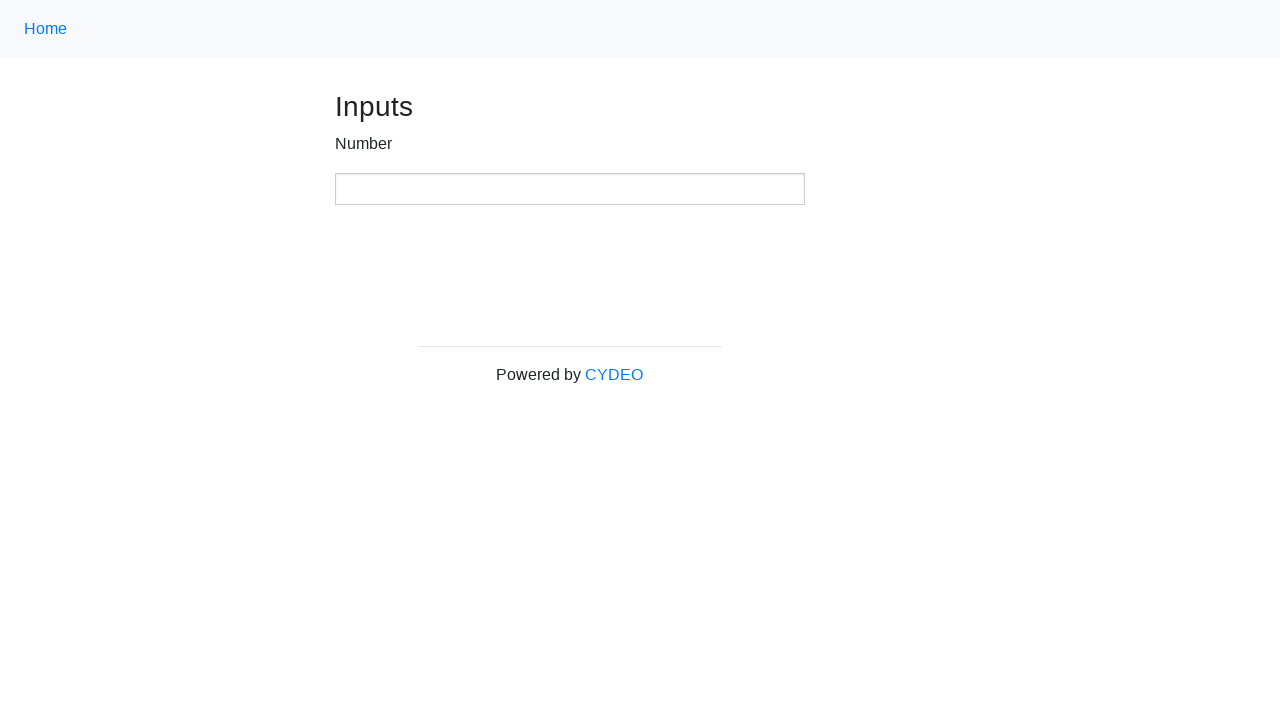

Filled number input field with value '123' on xpath=//input[@type='number']
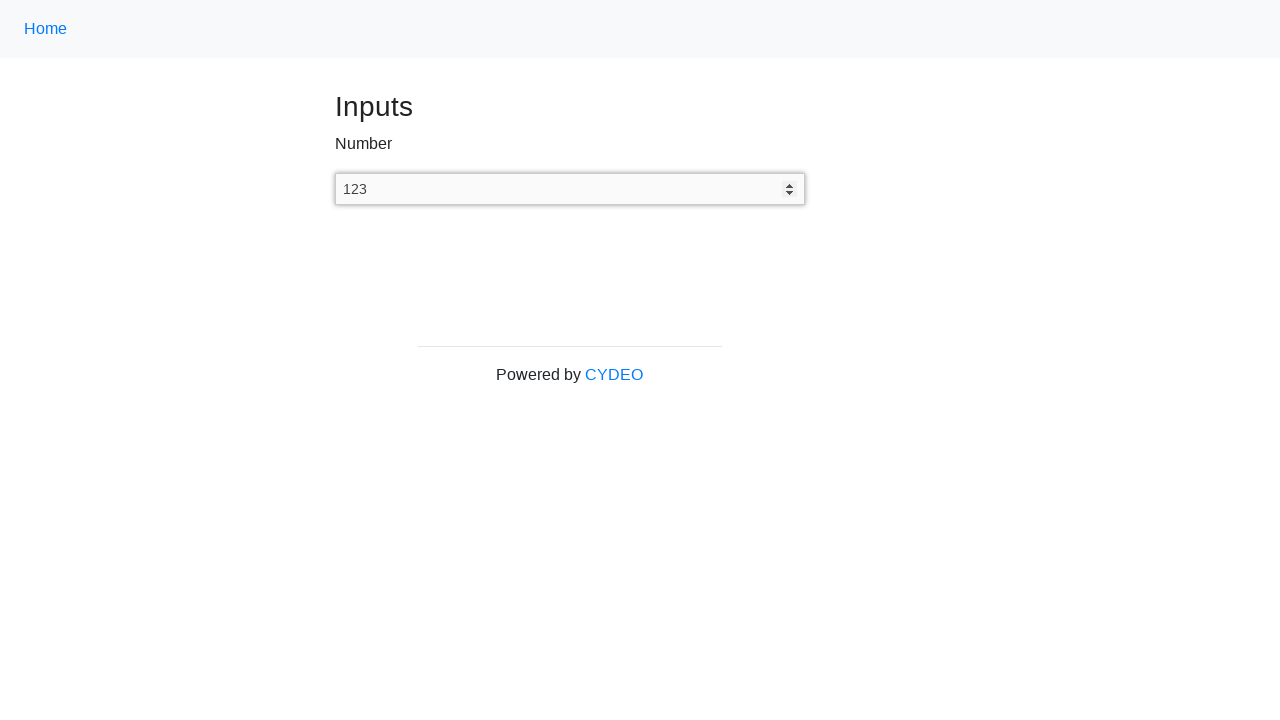

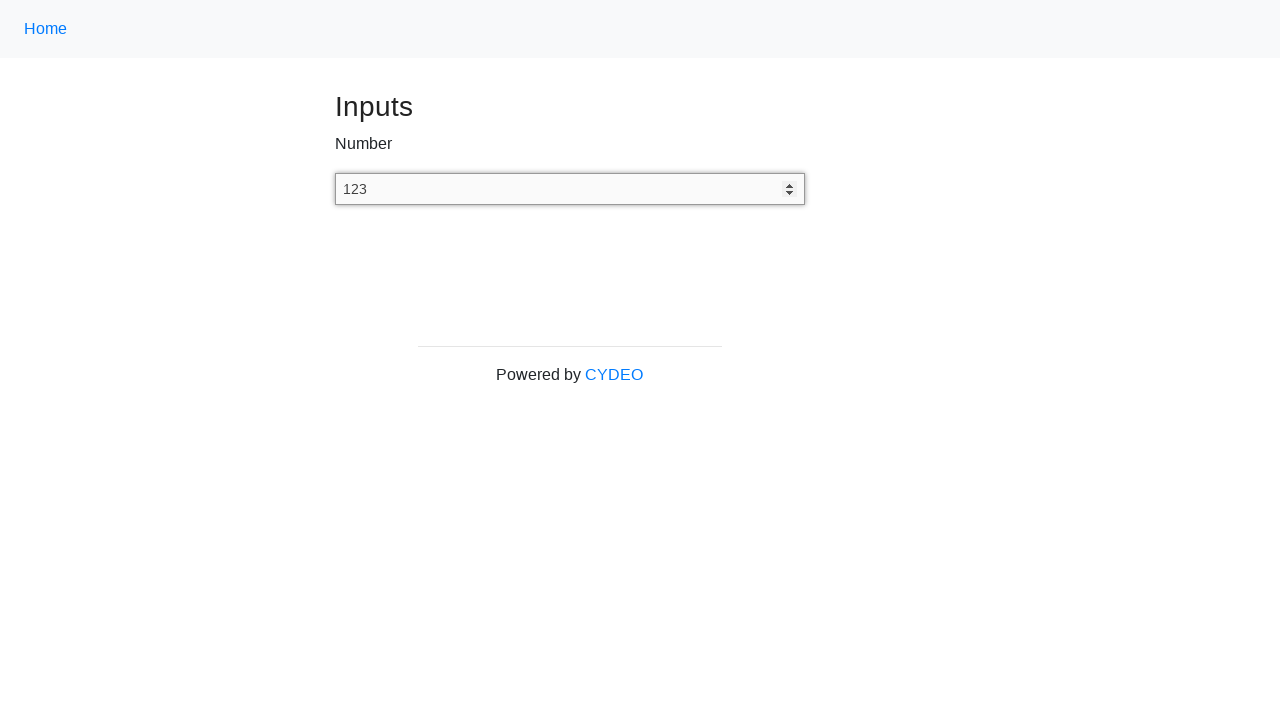